Fills out a practice form with personal information including name, email, gender, phone number, date of birth, hobbies, and address

Starting URL: https://demoqa.com/automation-practice-form

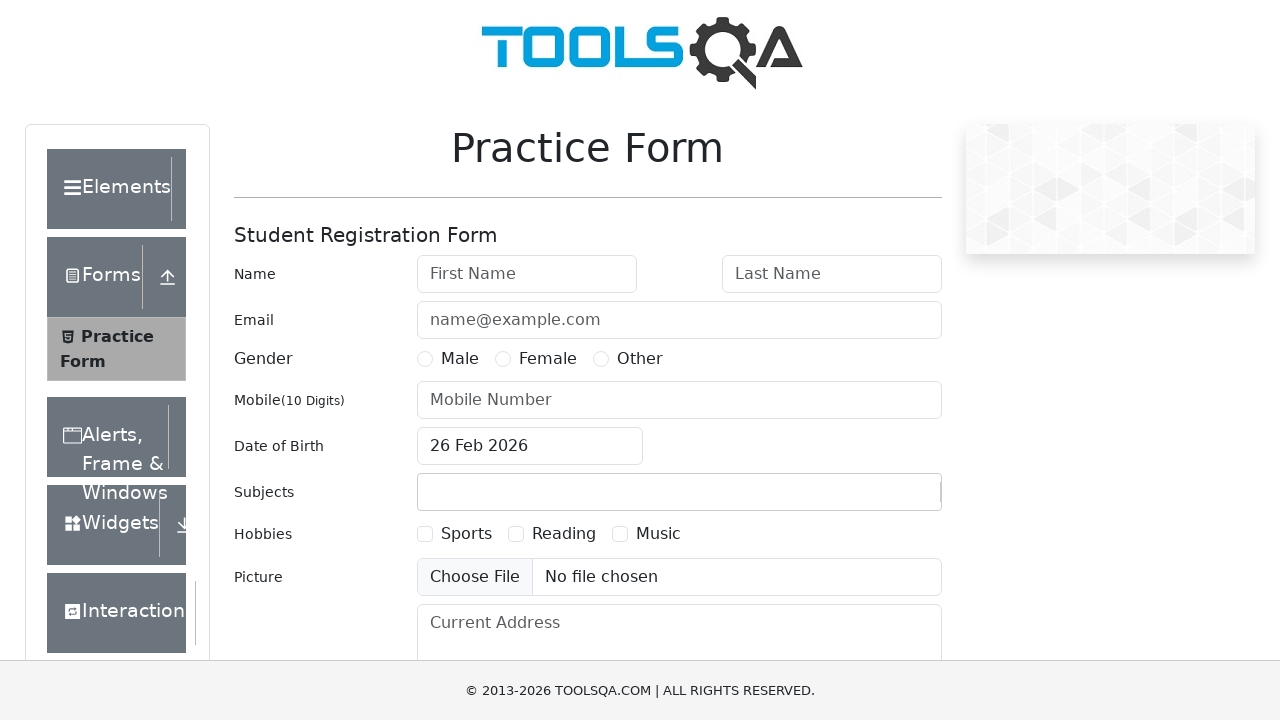

Filled first name field with 'Vo' on #firstName
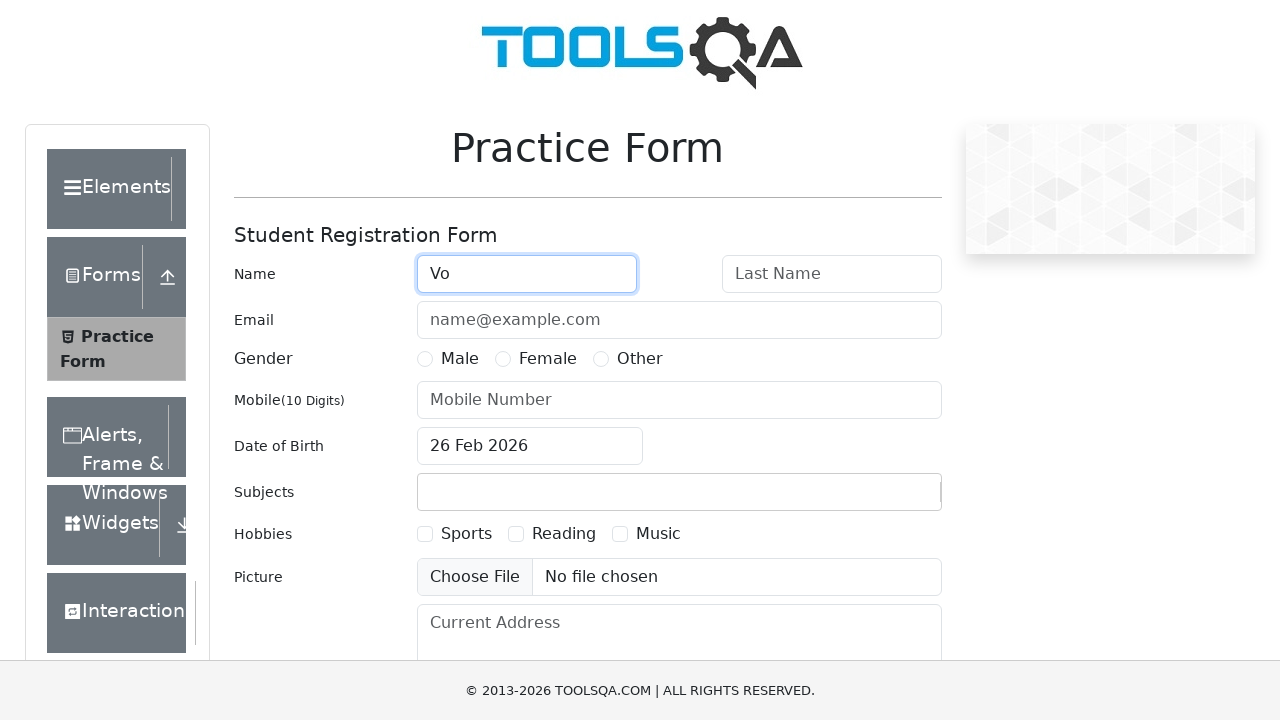

Filled last name field with 'Nam' on #lastName
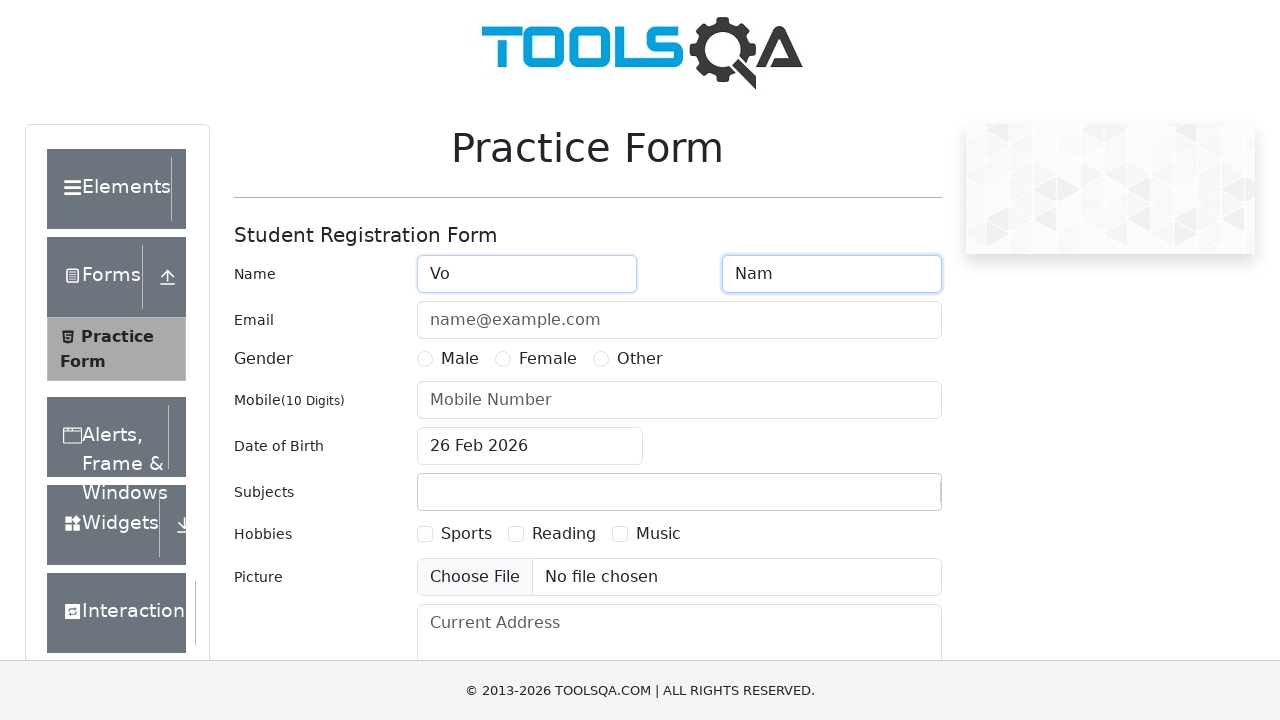

Filled email field with 'testuser@example.com' on #userEmail
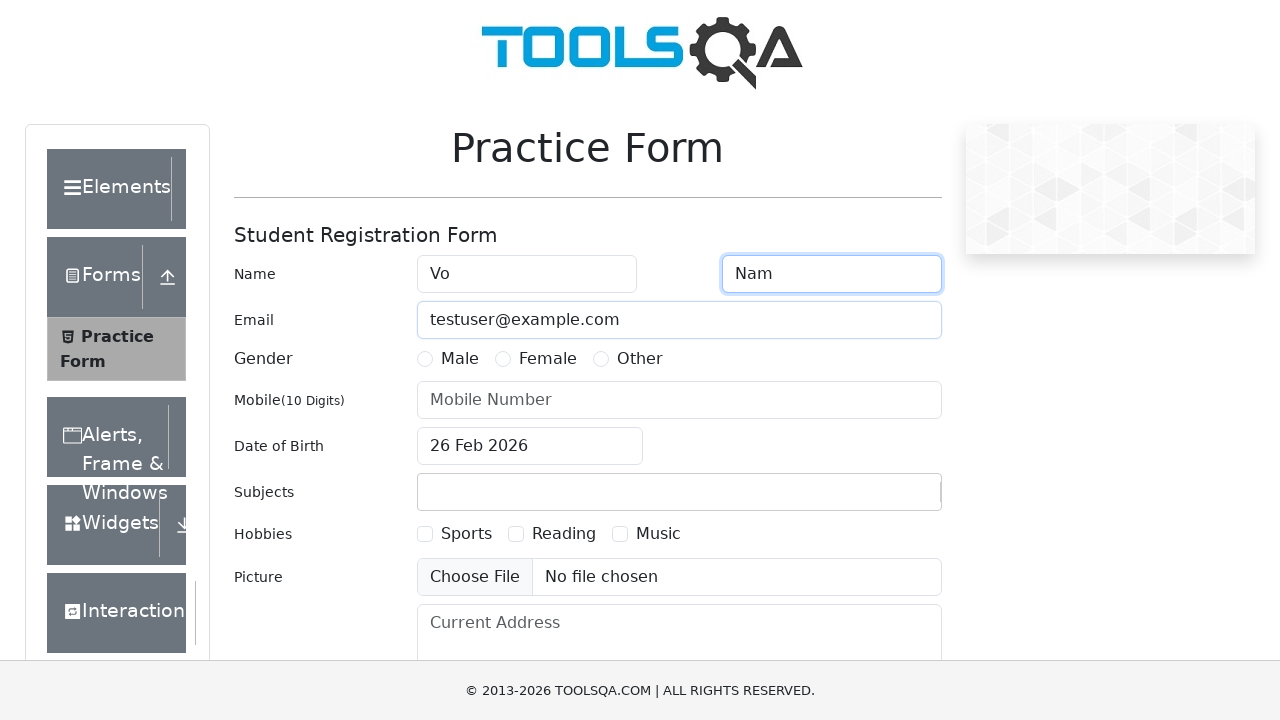

Selected gender radio button (Male)
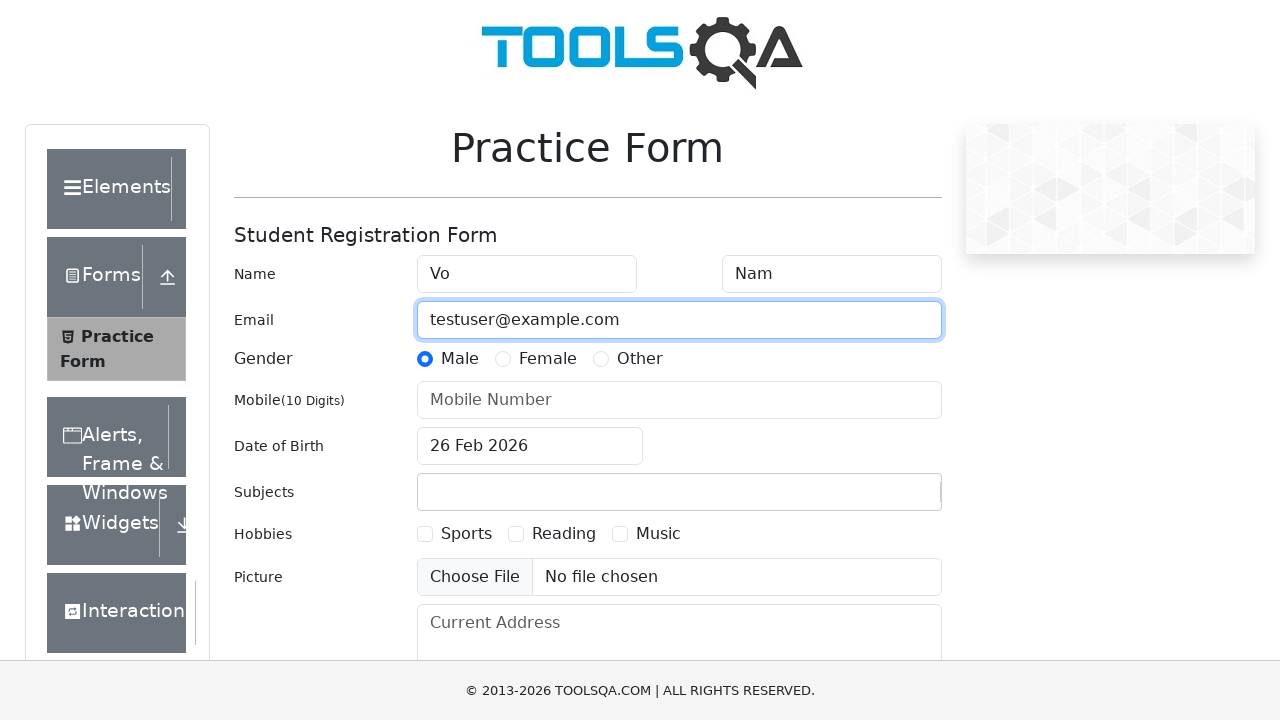

Filled phone number field with '0935193055' on #userNumber
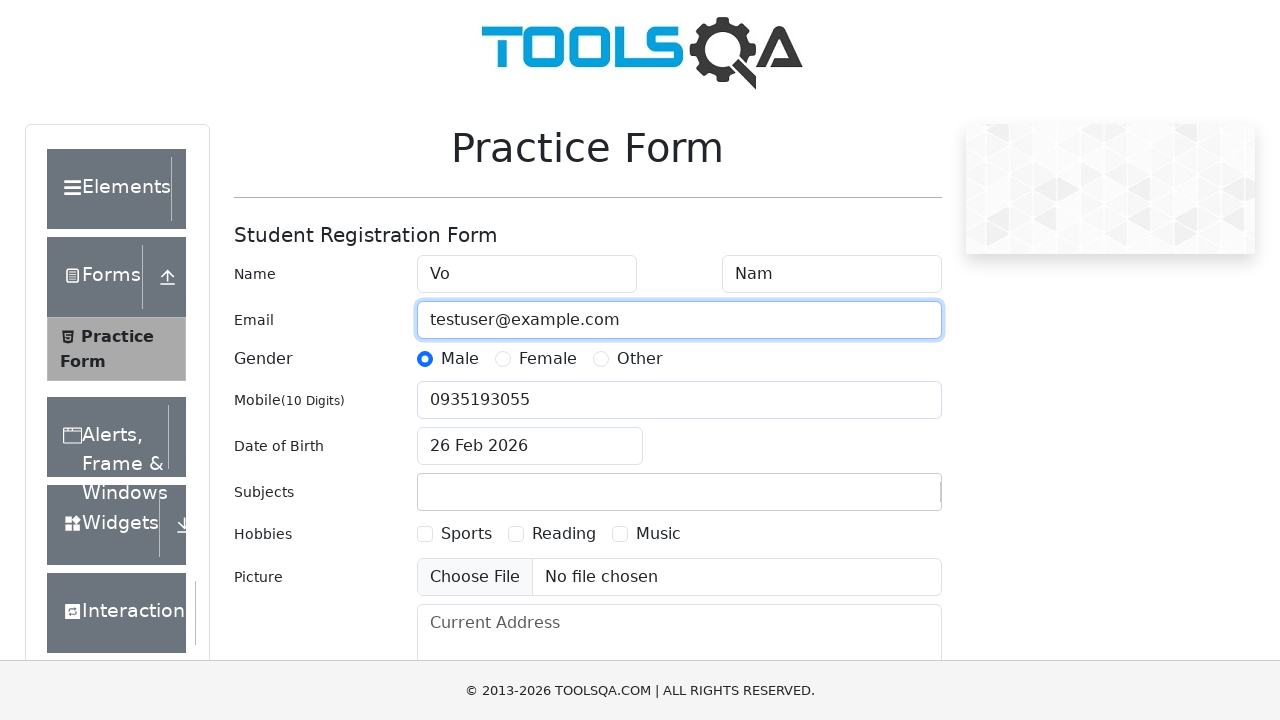

Filled date of birth field with '18 Dec 2003' on #dateOfBirthInput
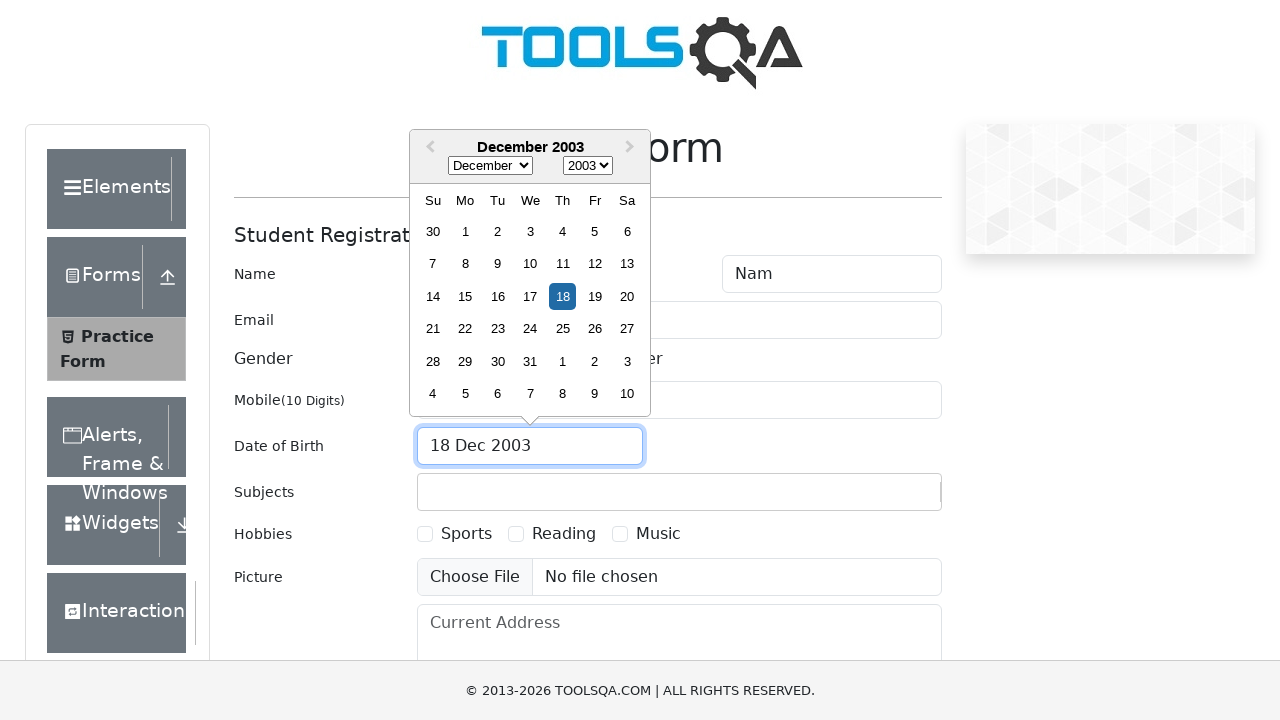

Checked first hobby checkbox at (425, 534) on #hobbies-checkbox-1
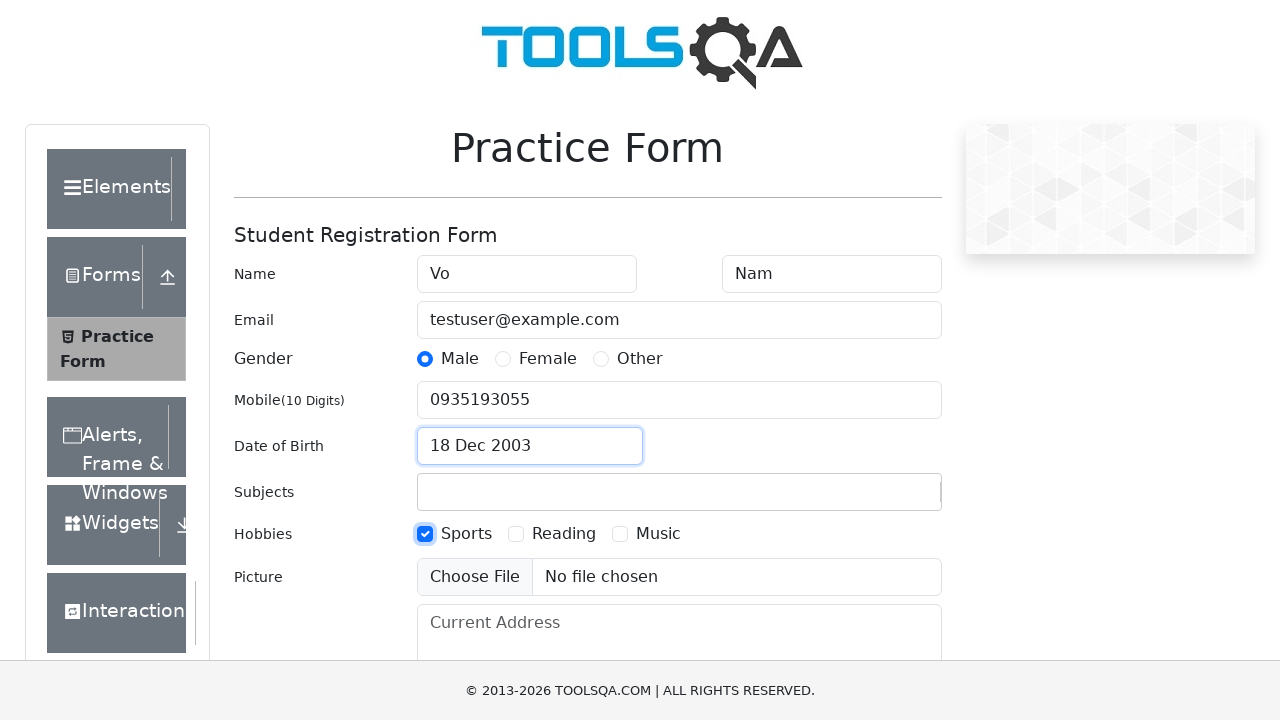

Checked second hobby checkbox at (516, 534) on #hobbies-checkbox-2
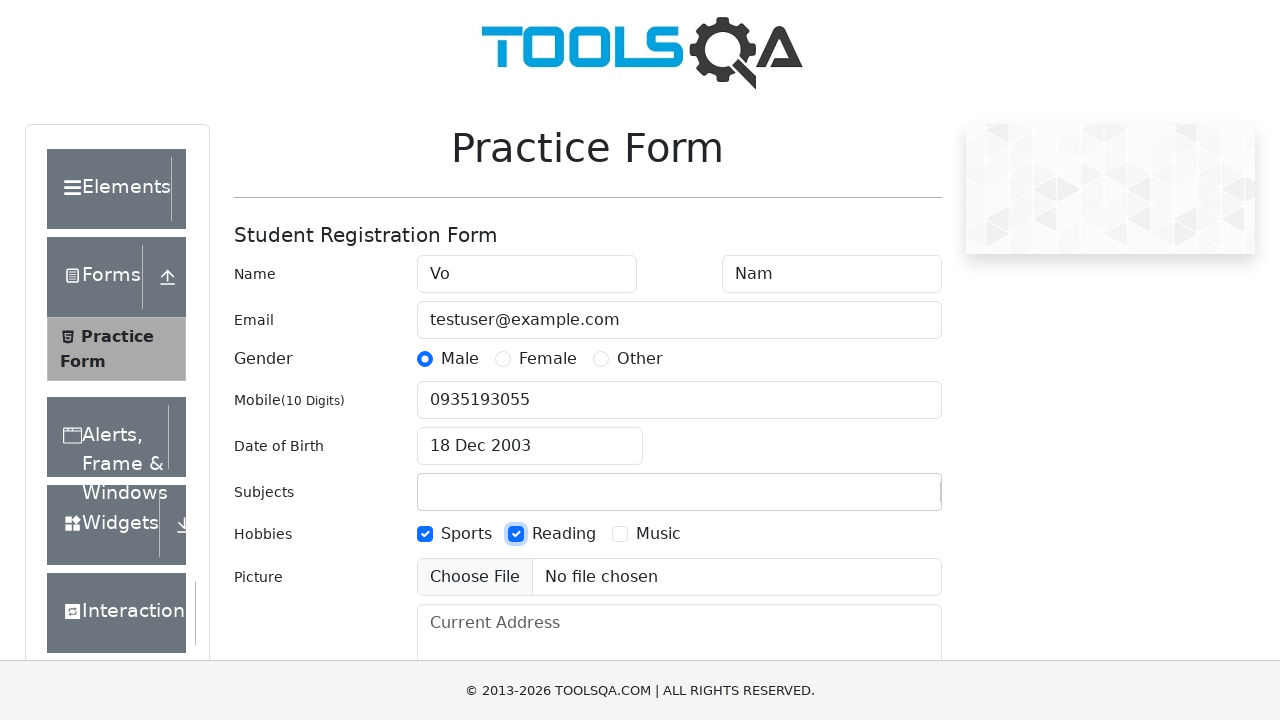

Checked third hobby checkbox at (620, 534) on #hobbies-checkbox-3
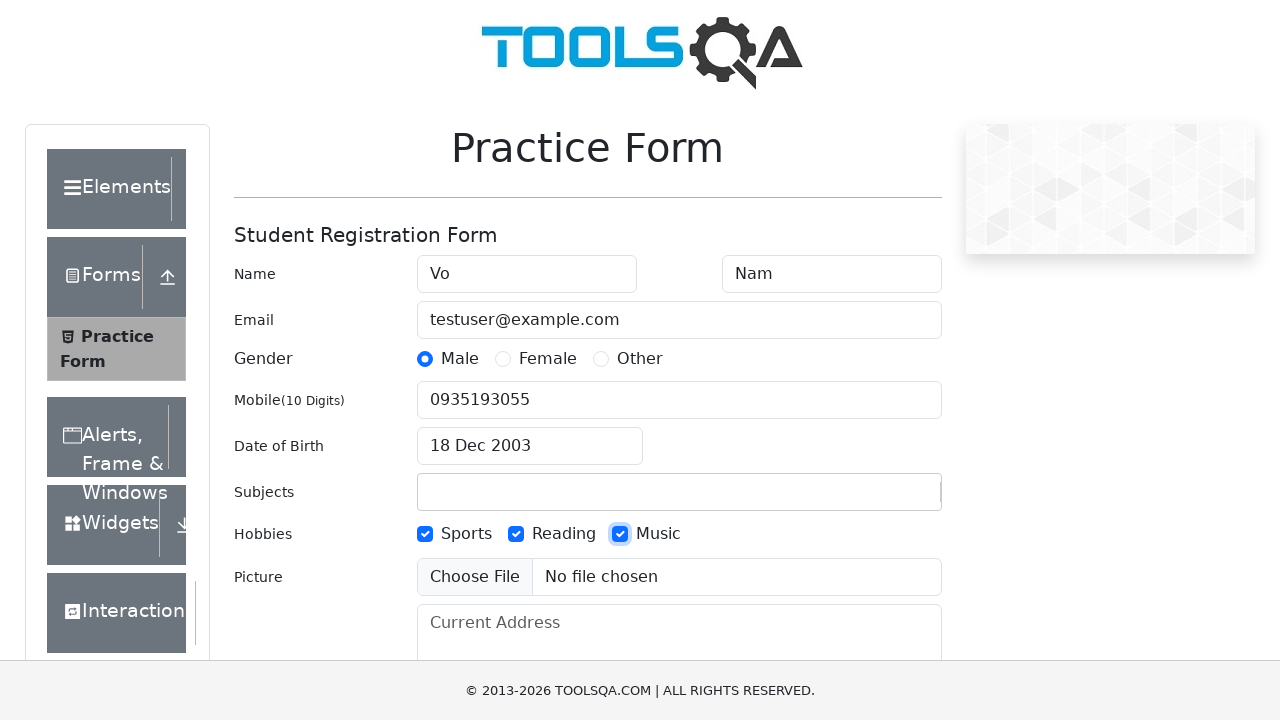

Filled current address field with 'K142 Le Van Thu Street' on #currentAddress
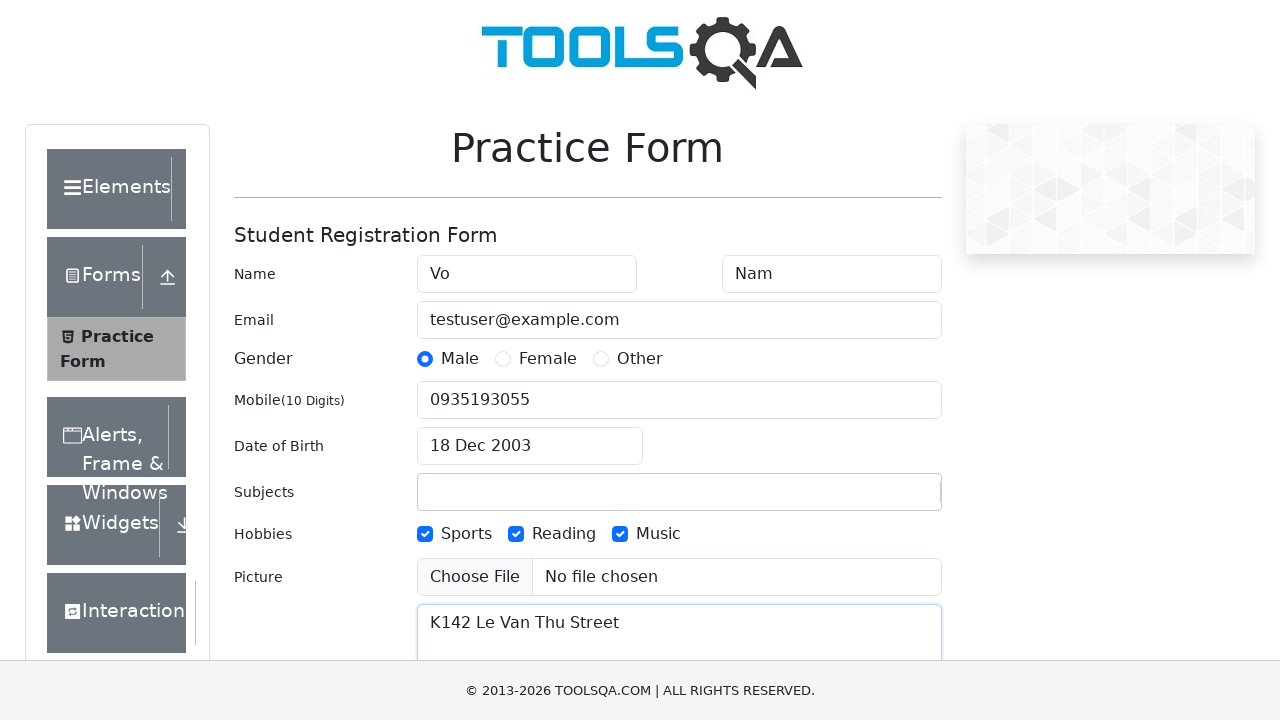

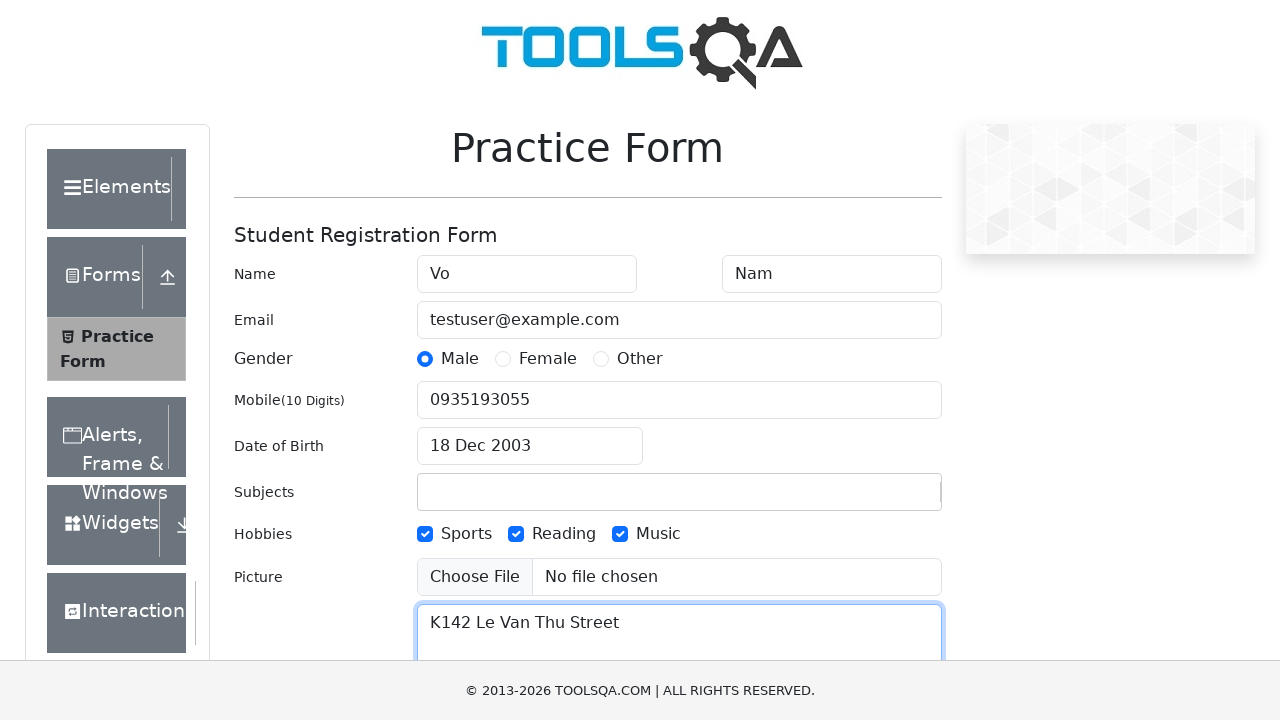